Tests SpiceJet flight booking by selecting one-way trip, entering departure and destination cities, and selecting a travel date from the calendar

Starting URL: https://www.spicejet.com/

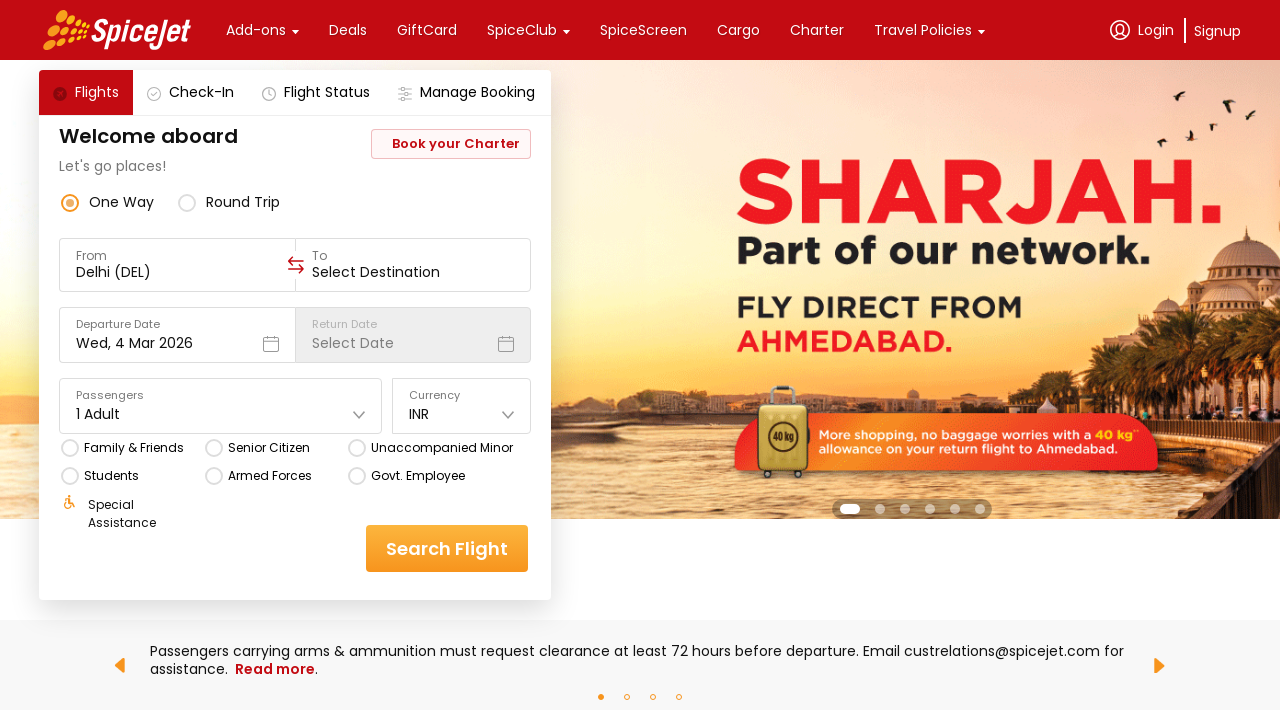

Clicked on 'one way' trip option at (122, 202) on xpath=//div[text()='one way']
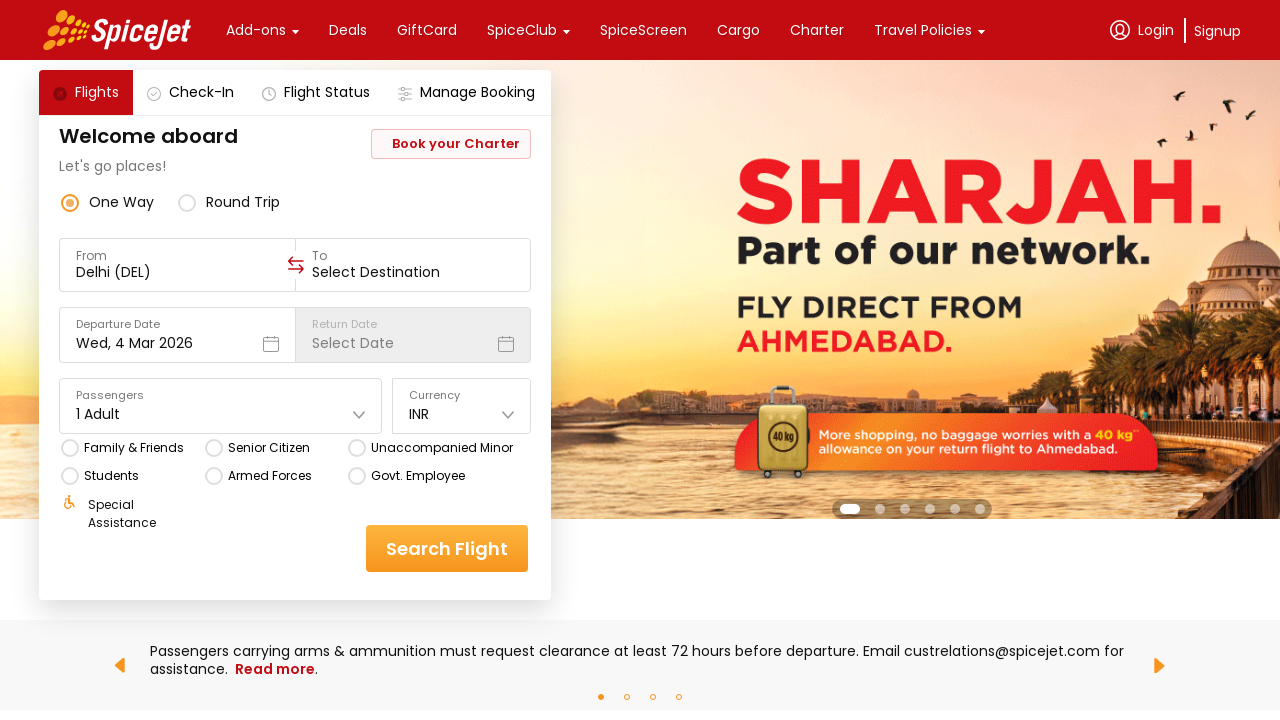

Clicked on 'From' field to select departure city at (178, 256) on xpath=//div[text()='From']
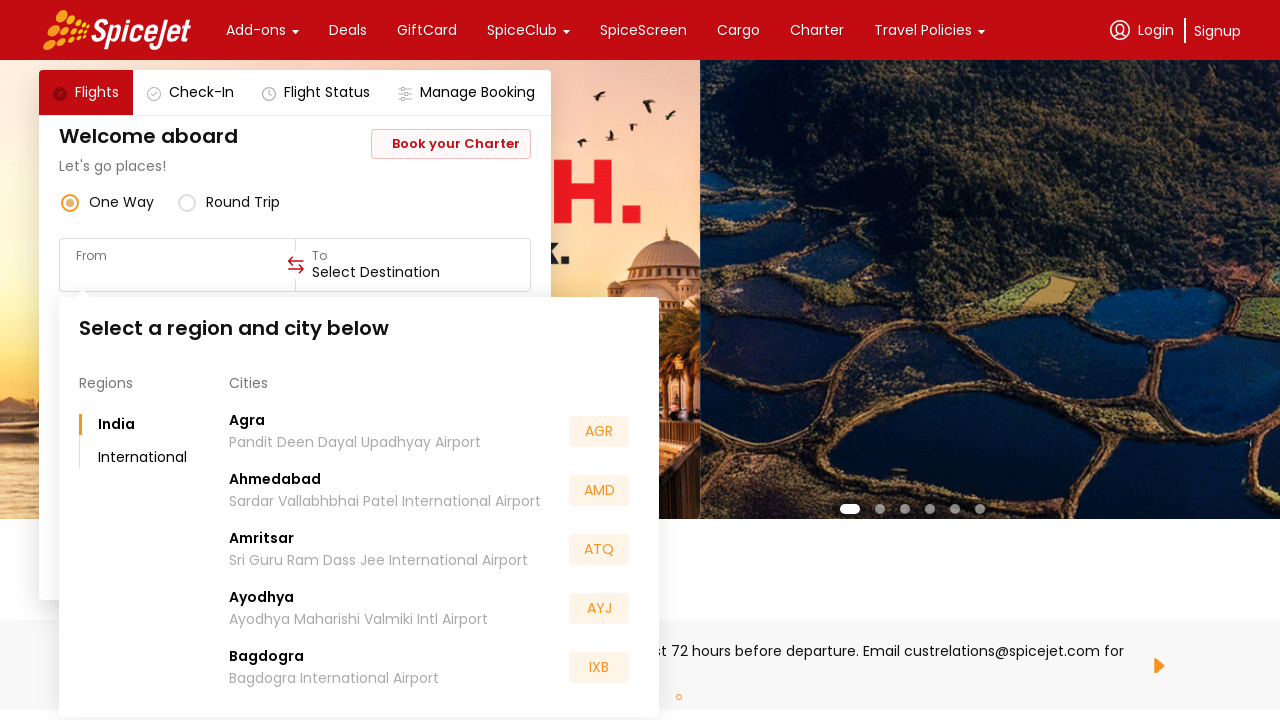

Entered 'bengaluru' as departure city on //div[@data-testid='to-testID-origin']/descendant::input
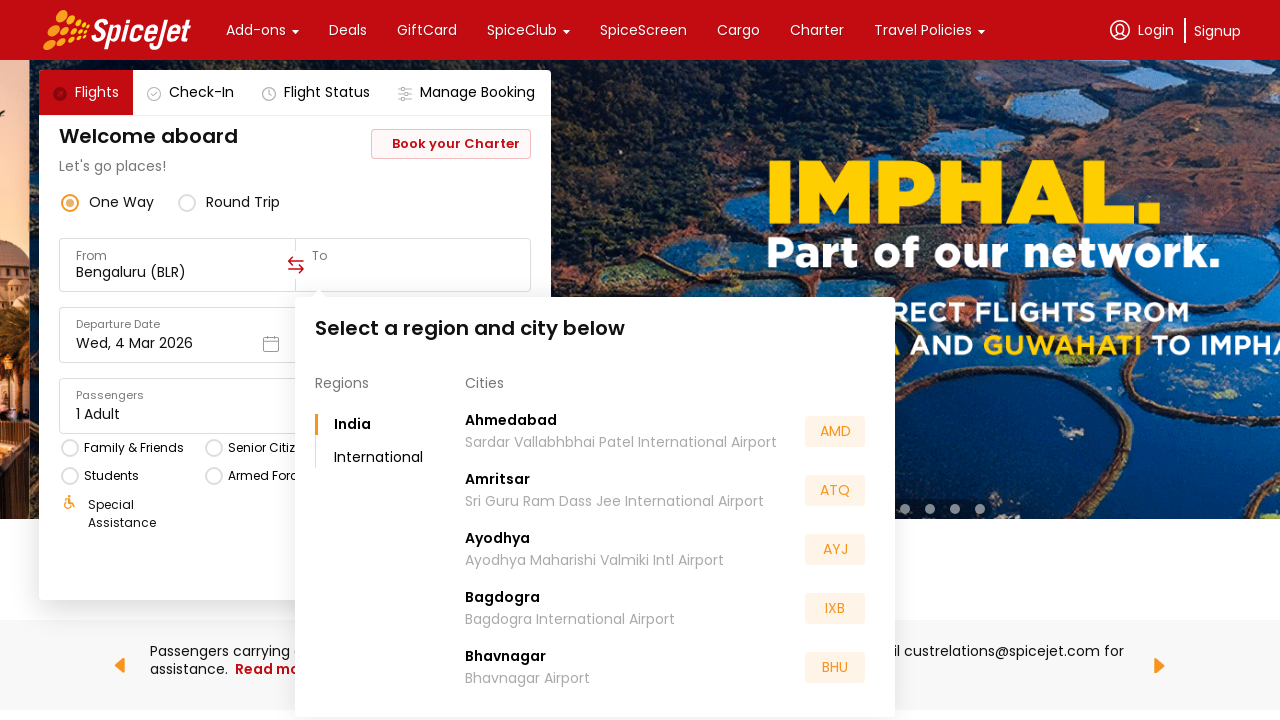

Clicked on 'To' field to select destination city at (413, 256) on xpath=//div[text()='To']
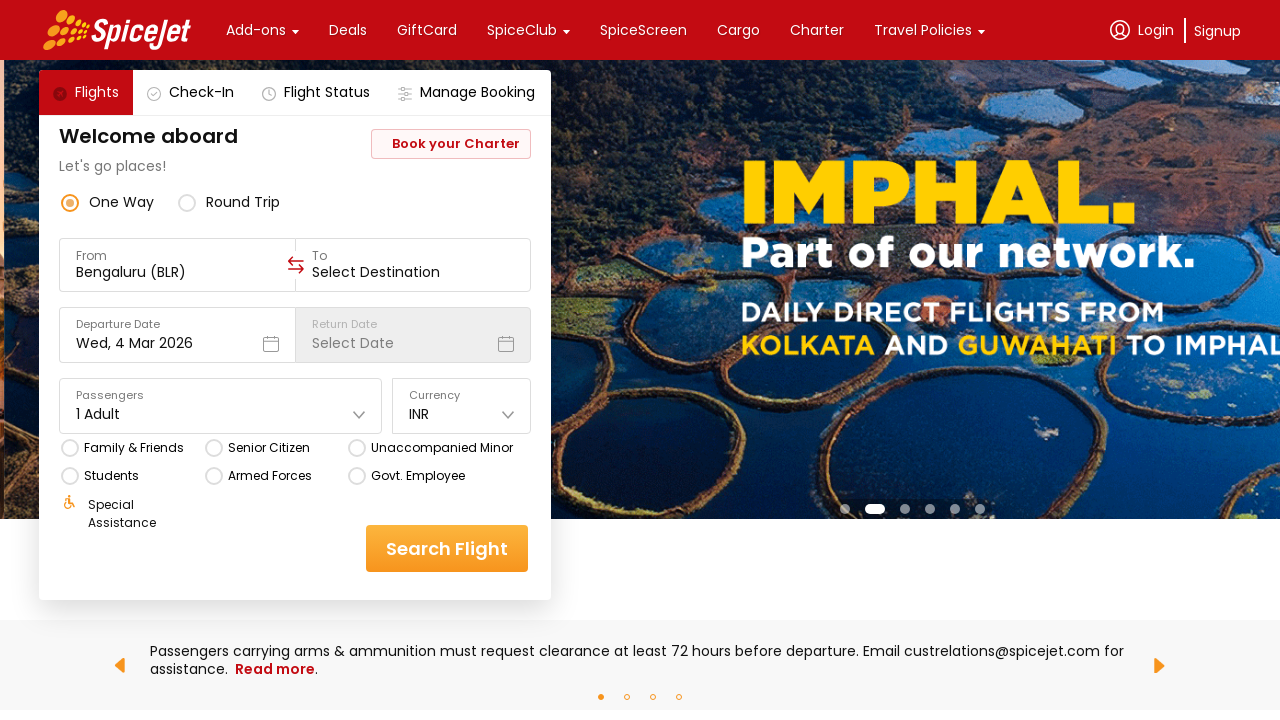

Entered 'ranchi' as destination city on //div[text()='To']/ancestor::div[@data-testid='to-testID-destination']/descendan
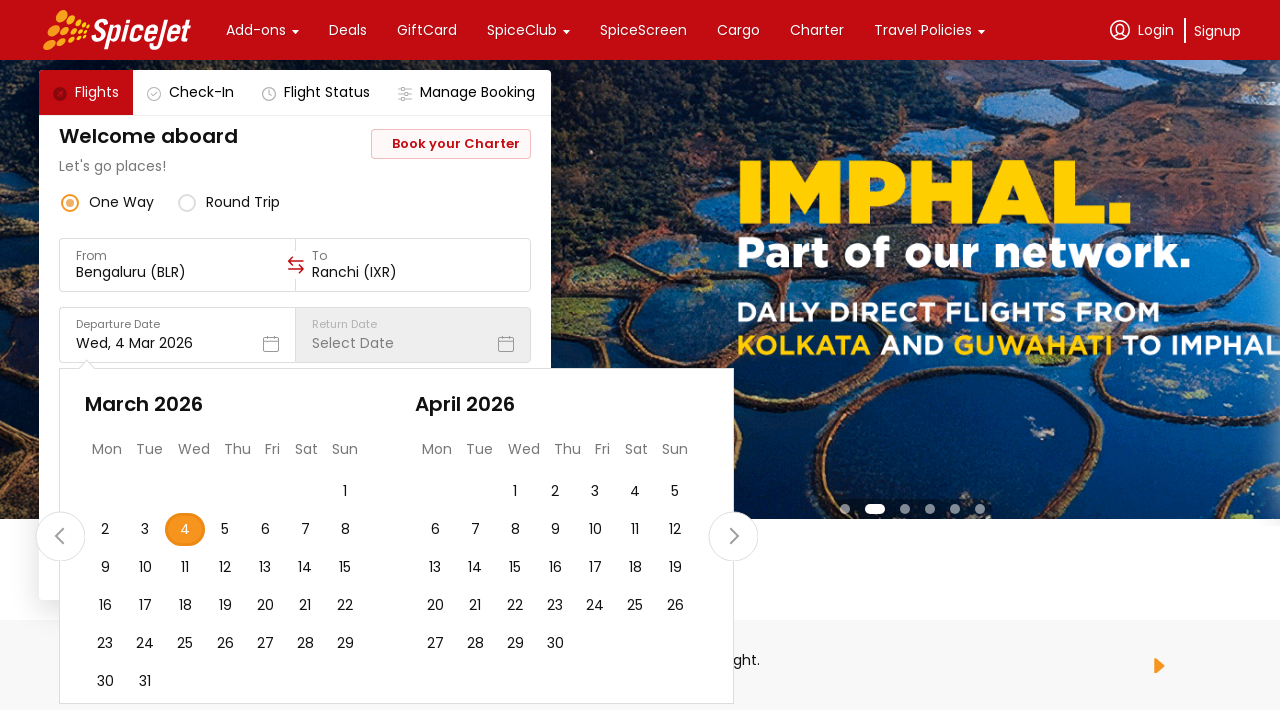

Selected travel date from calendar (day 24) at (145, 644) on xpath=//div[@data-testid='undefined-calendar-picker']/descendant::div[@data-test
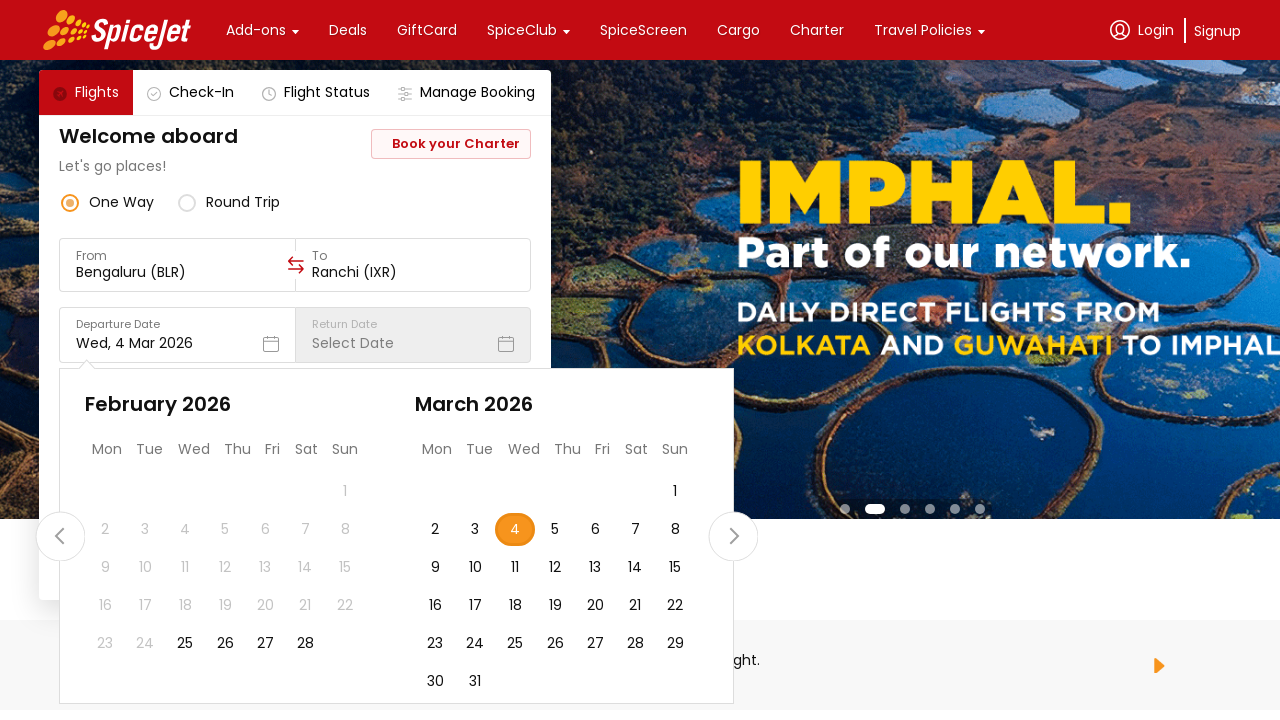

Clicked search/continue button to initiate flight booking at (515, 530) on xpath=//div[@class='css-76zvg2 r-jwli3a r-ubezar r-16dba41']
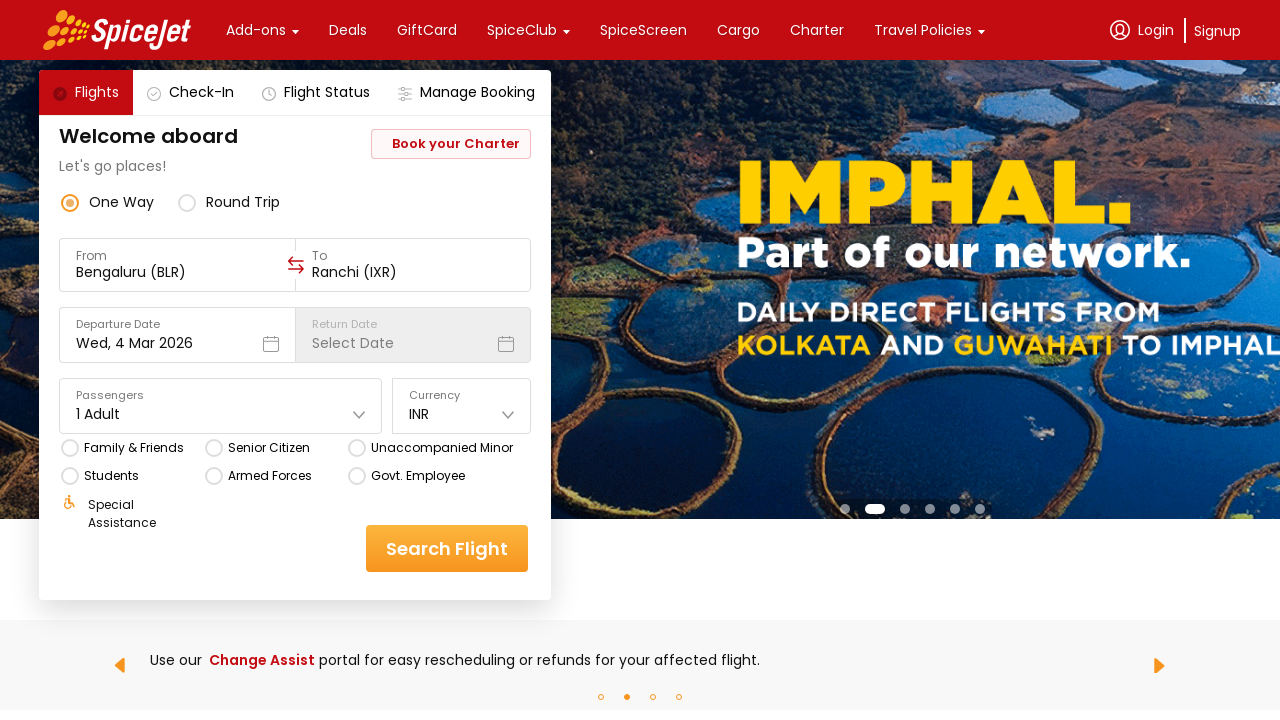

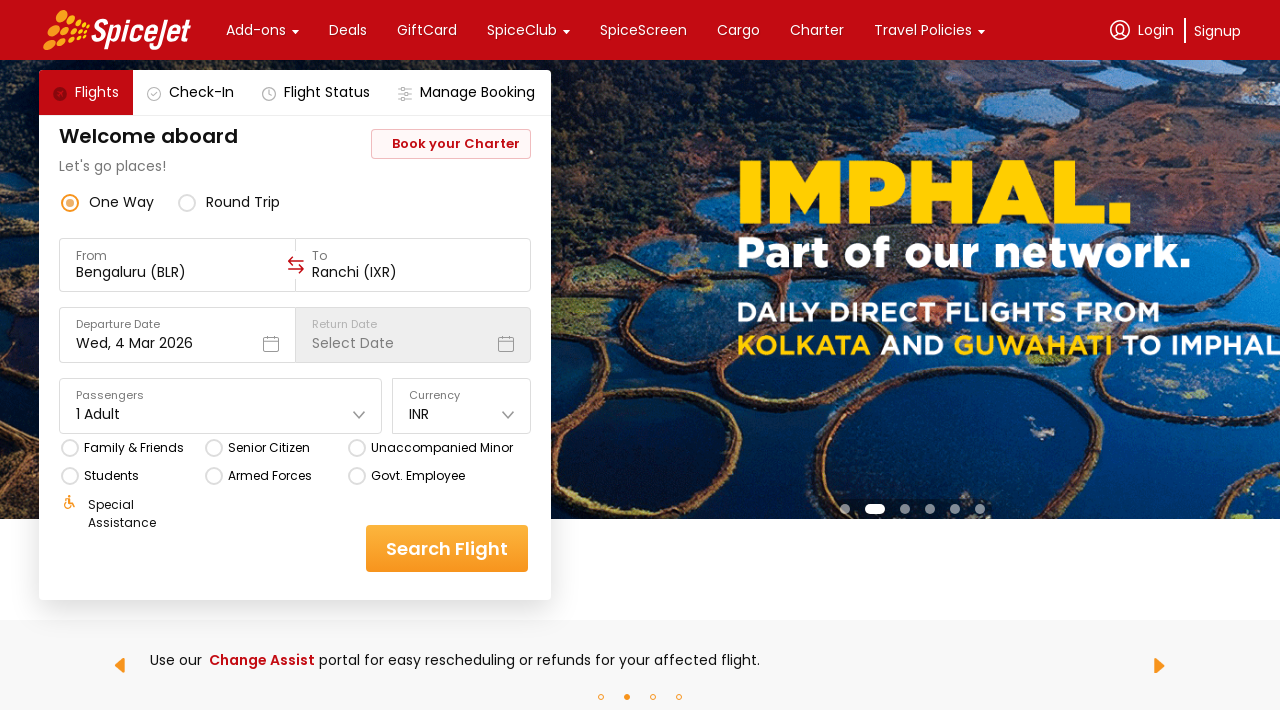